Tests waiting for a button to become clickable on a demo page, clicks the button, and verifies a message element appears

Starting URL: http://suninjuly.github.io/wait2.html

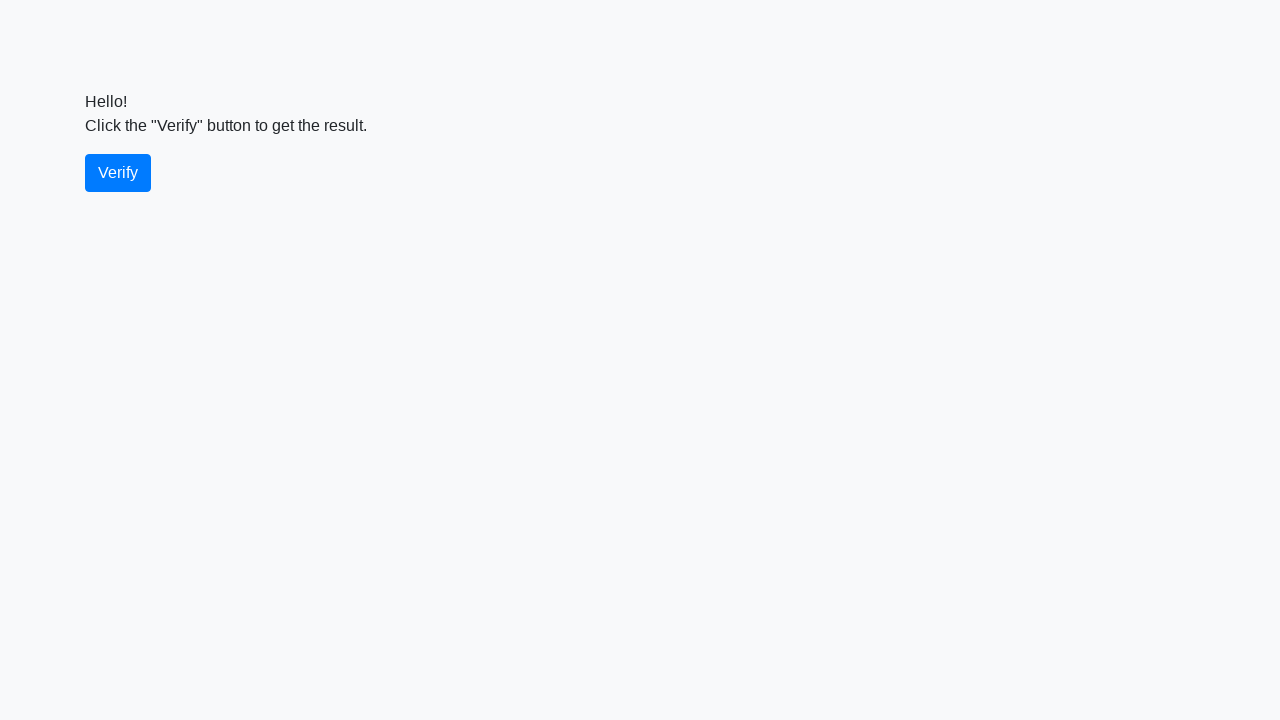

Navigated to wait2.html demo page
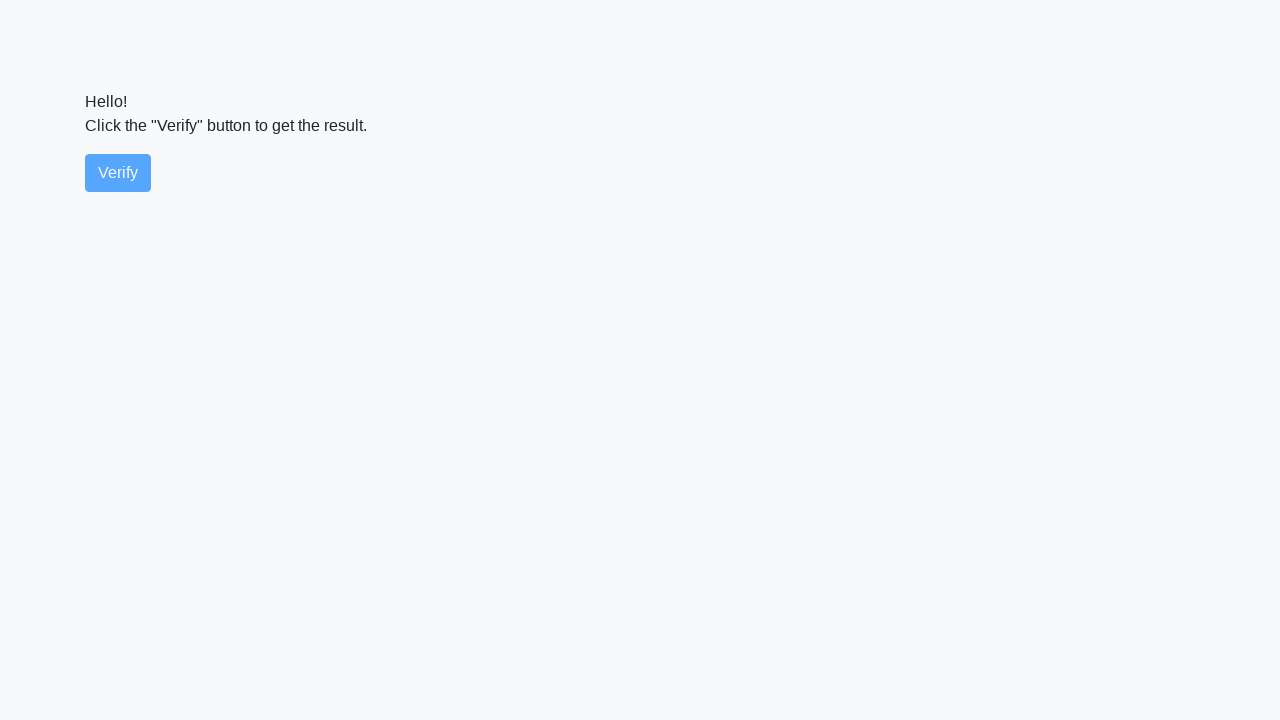

Verify button became visible
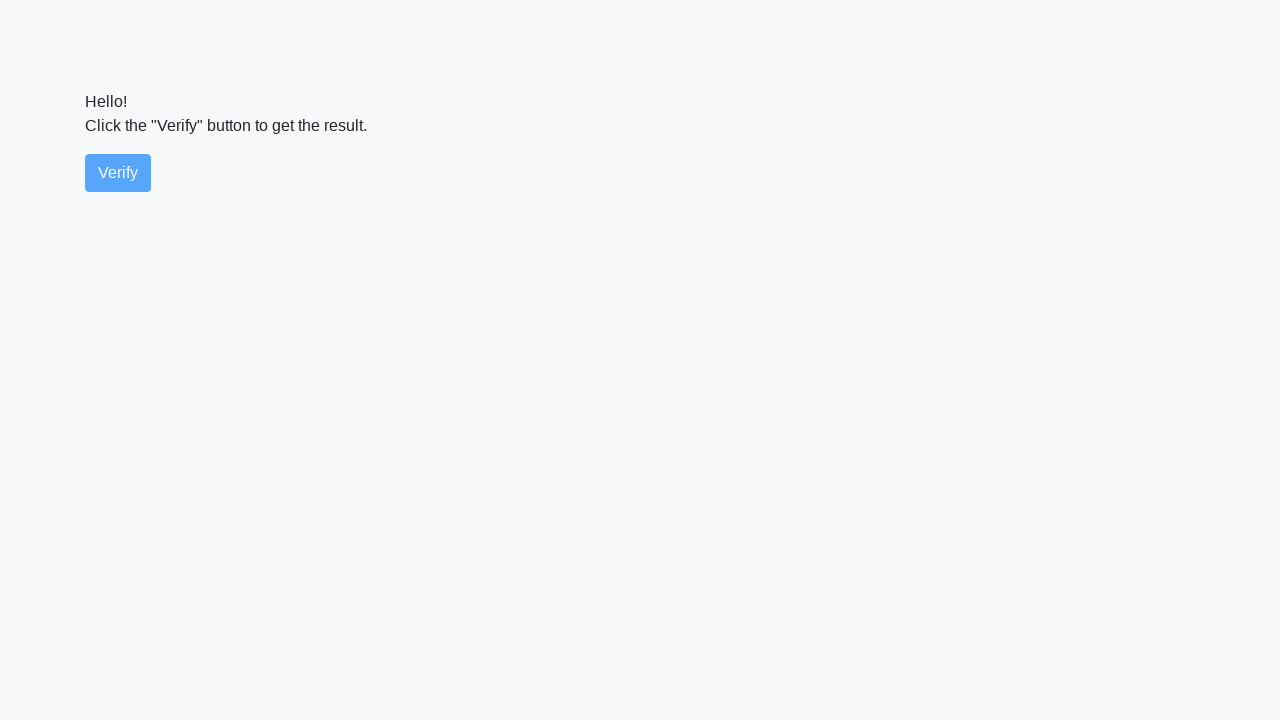

Clicked the verify button at (118, 173) on #verify
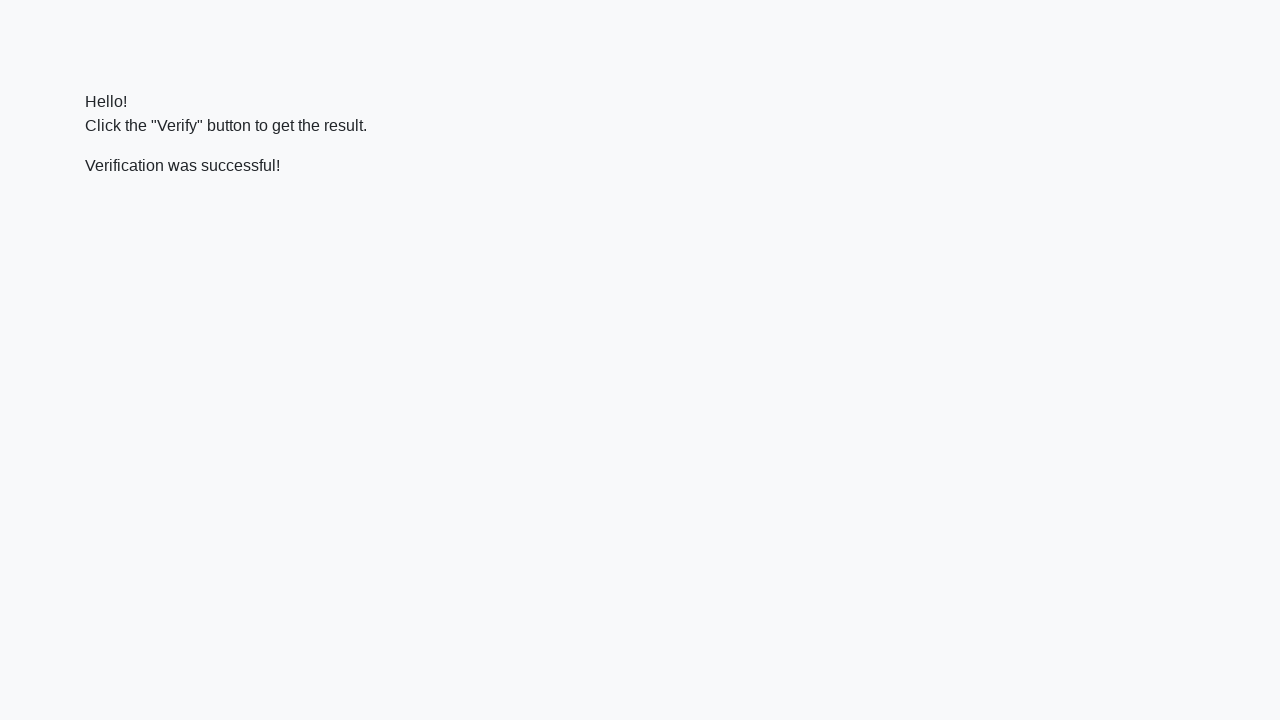

Message element appeared after button click
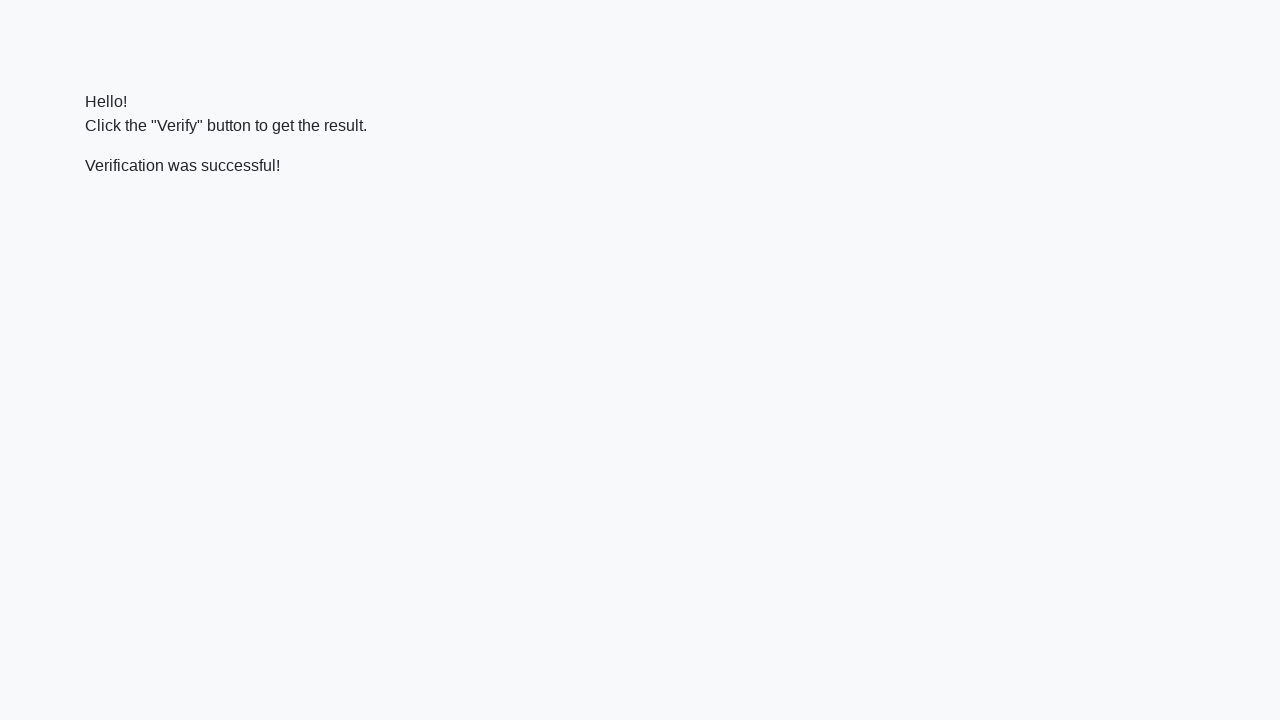

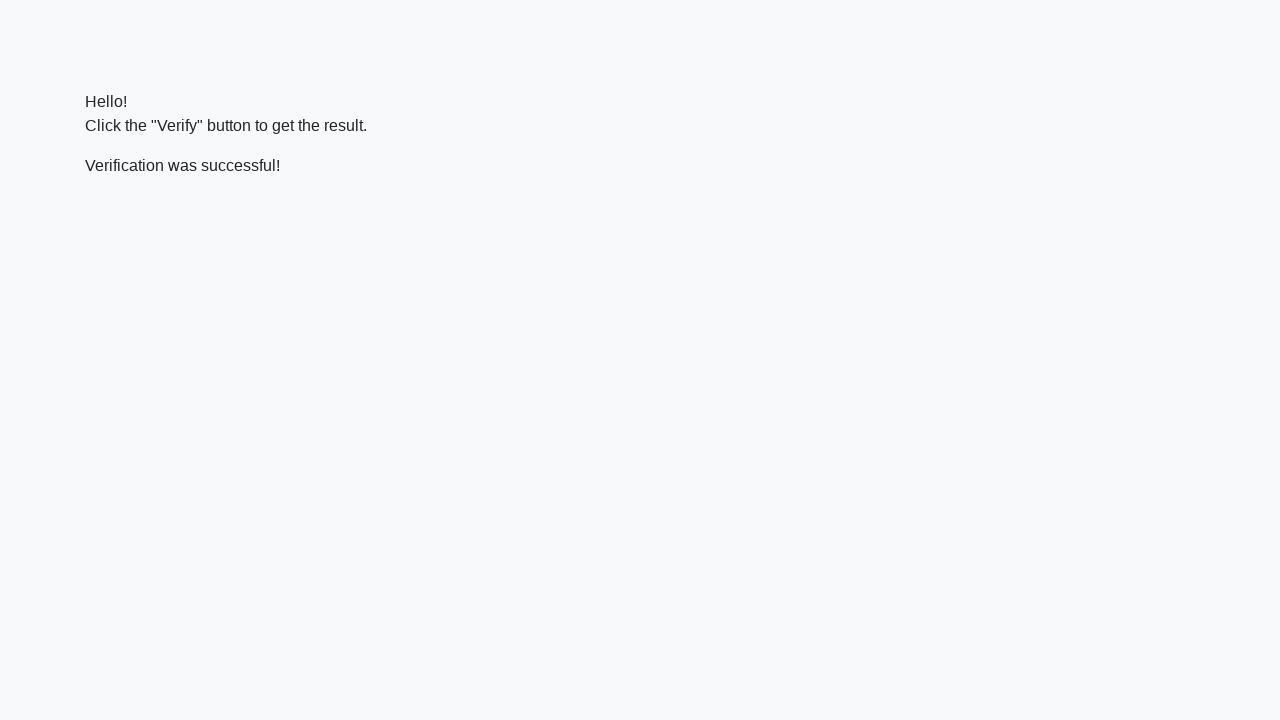